Tests iframe handling by switching to a single iframe to fill an input field, then navigating to a nested iframe section and filling another input field within nested iframes.

Starting URL: http://demo.automationtesting.in/Frames.html

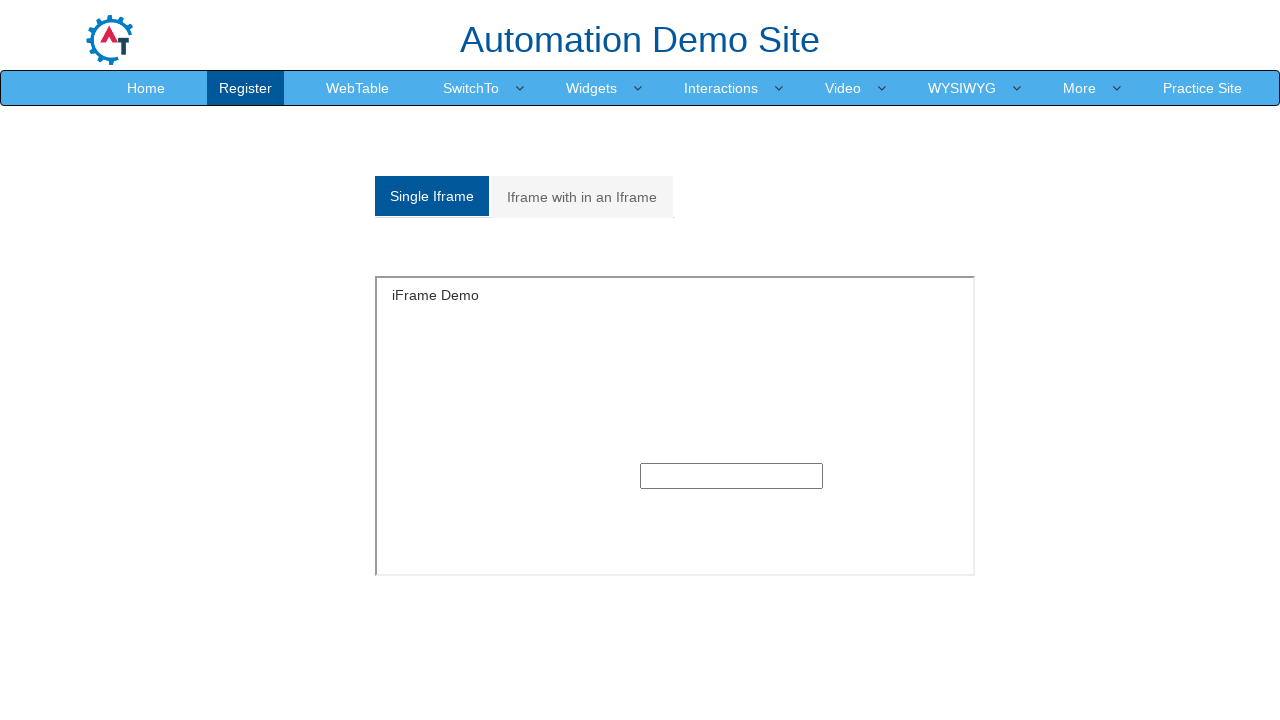

Located single iframe with ID 'singleframe'
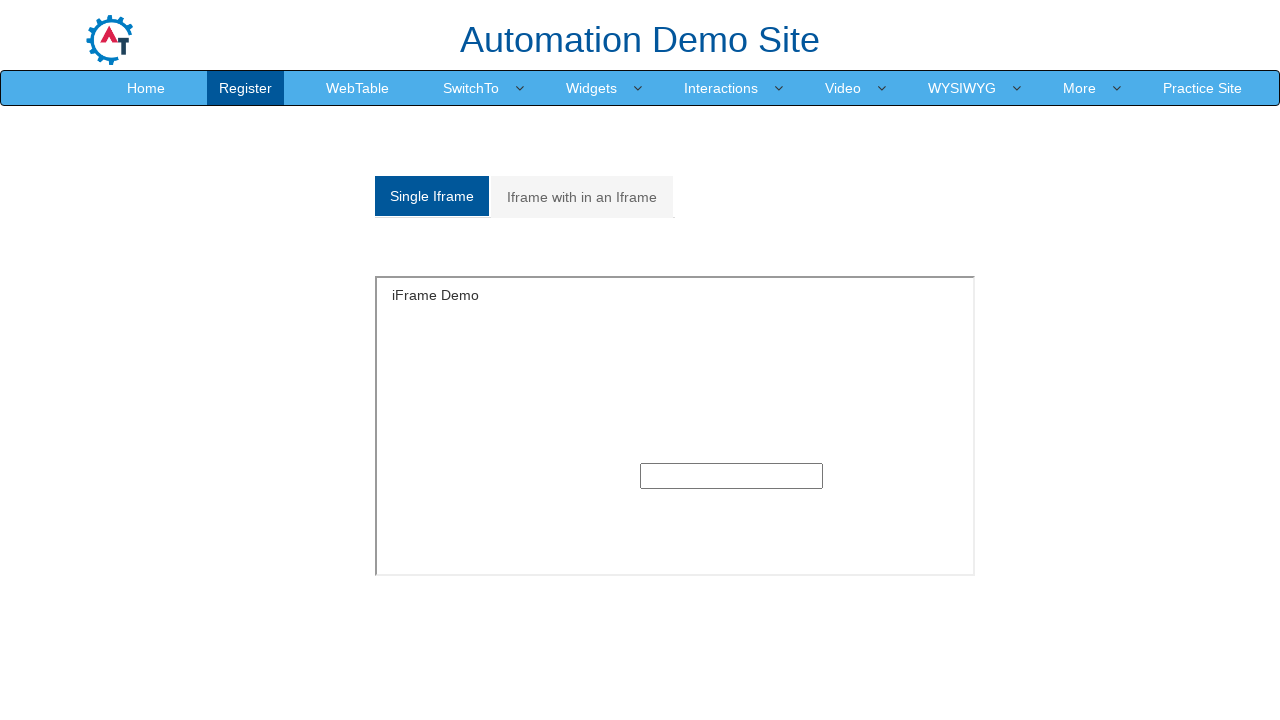

Filled input field in single iframe with 'Milind' on #singleframe >> internal:control=enter-frame >> input
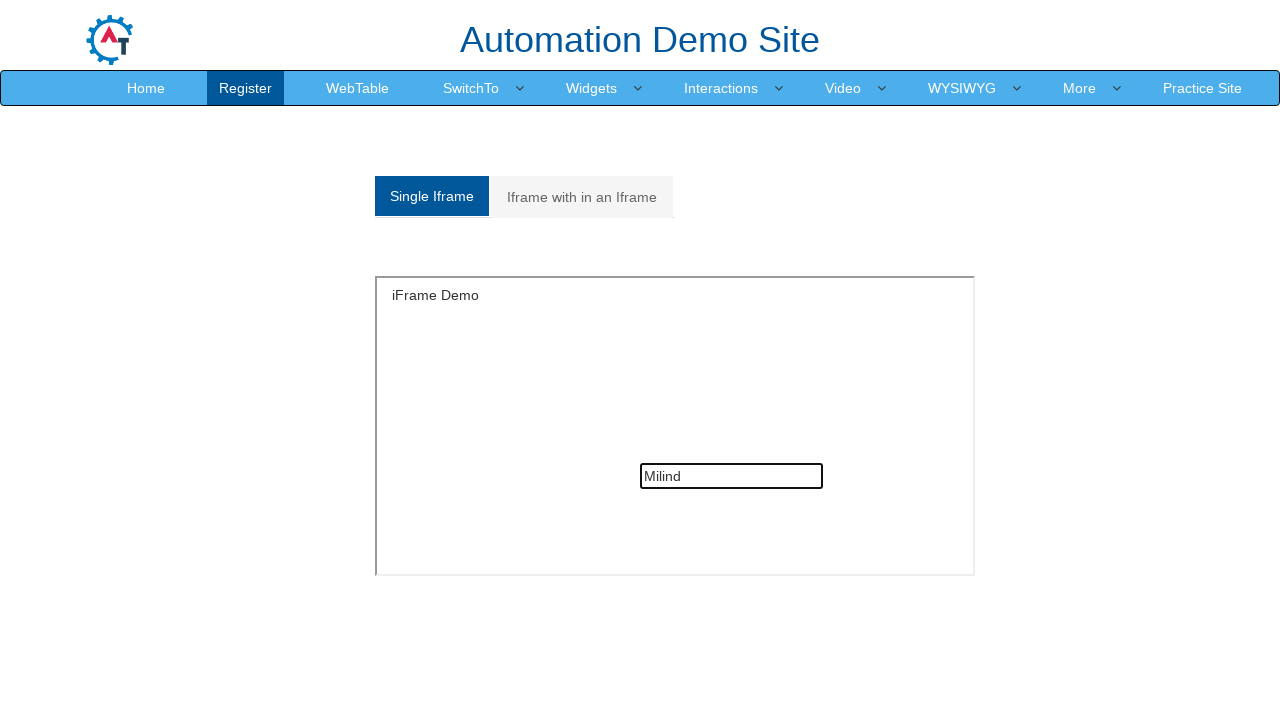

Clicked on 'Iframe with in an Iframe' tab to navigate to nested iframe section at (582, 197) on a:text('Iframe with in an Iframe')
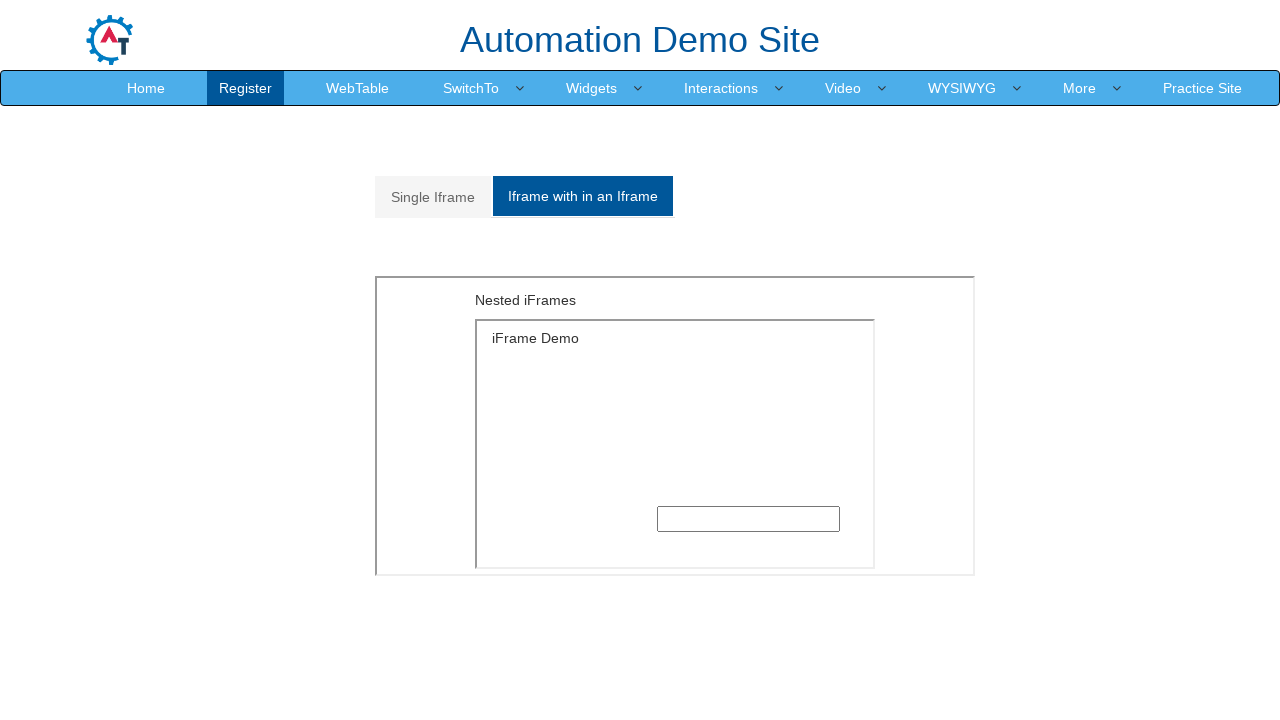

Waited 1000ms for nested iframe structure to load
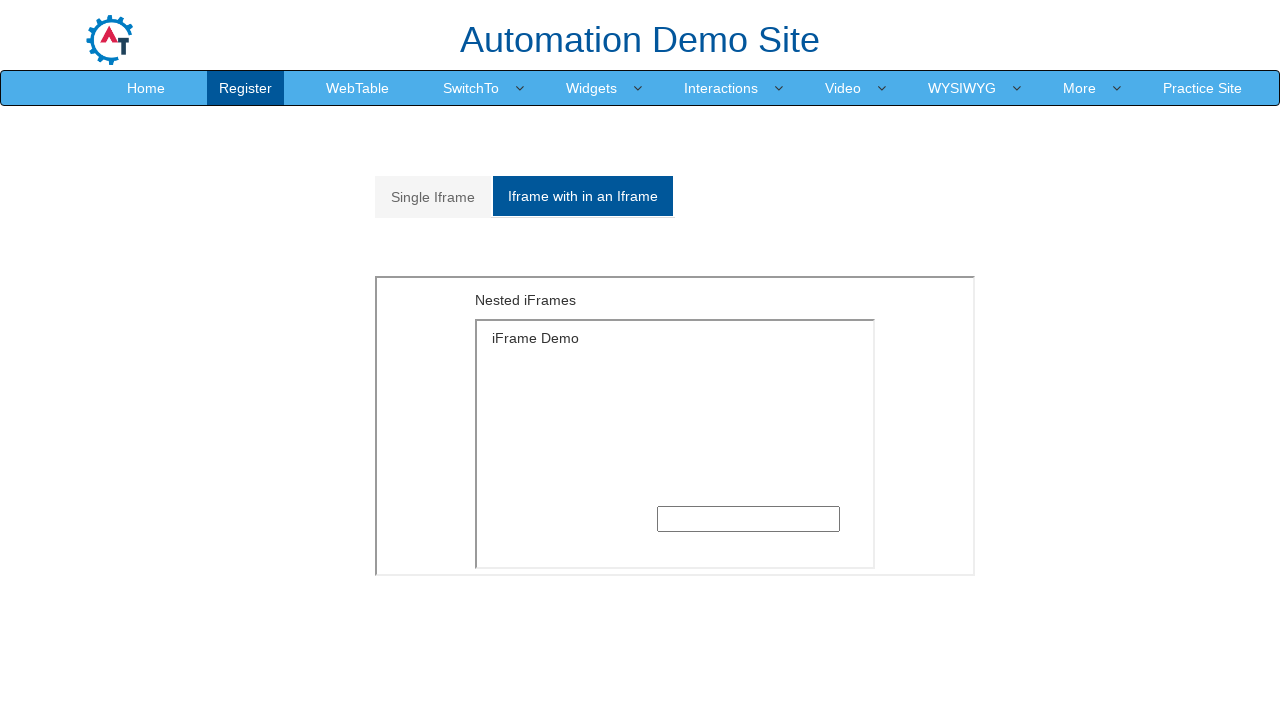

Located outer iframe (2nd iframe on page)
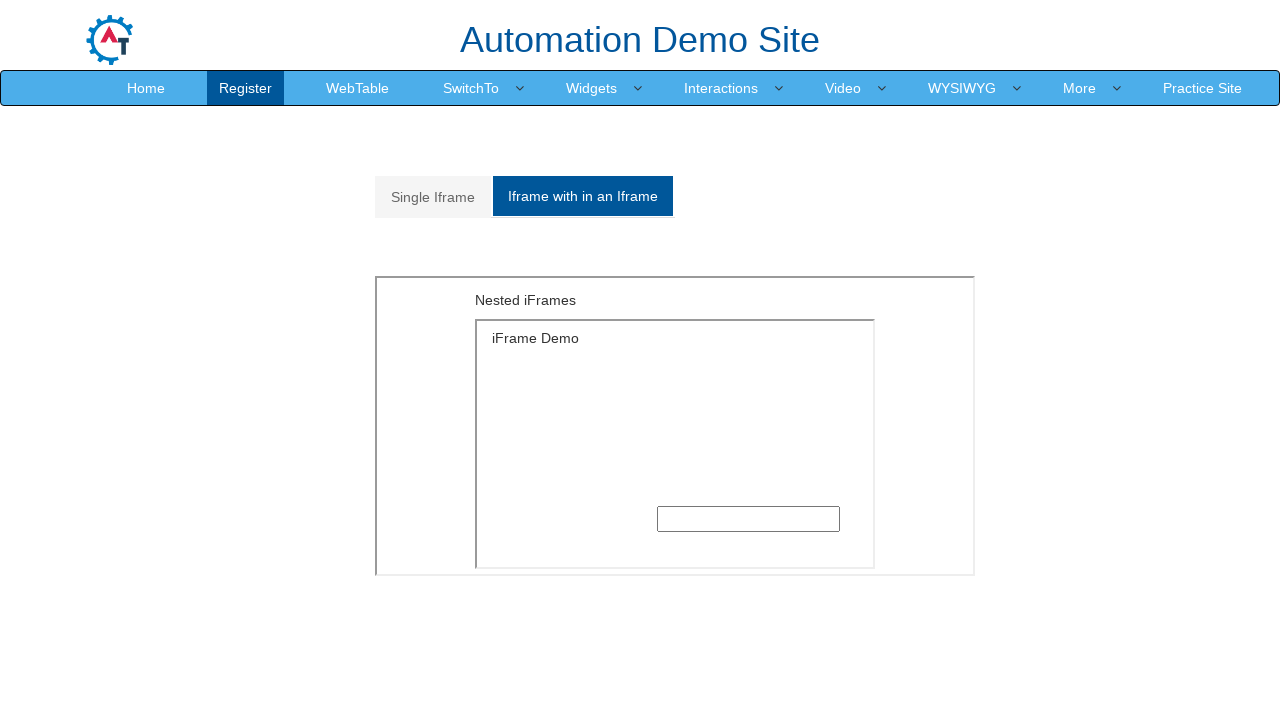

Located inner iframe within outer iframe
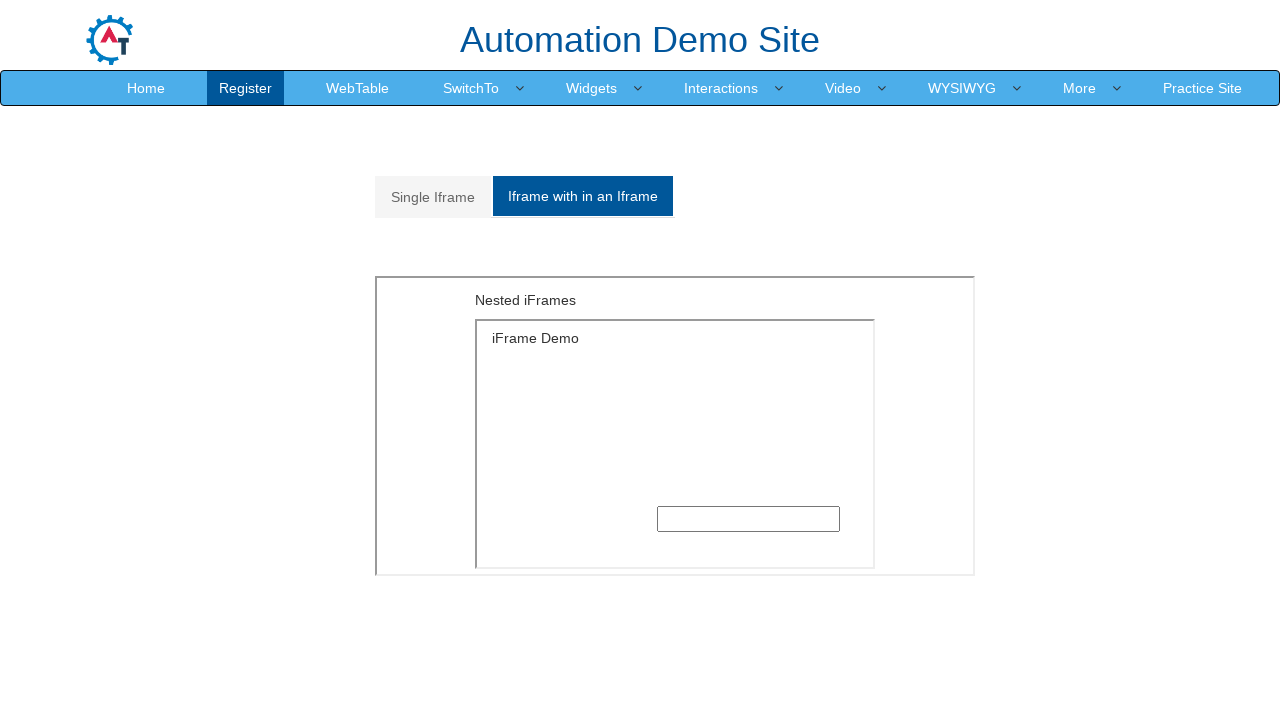

Filled input field in nested iframe with 'Mohapatra' on iframe >> nth=1 >> internal:control=enter-frame >> iframe >> nth=0 >> internal:c
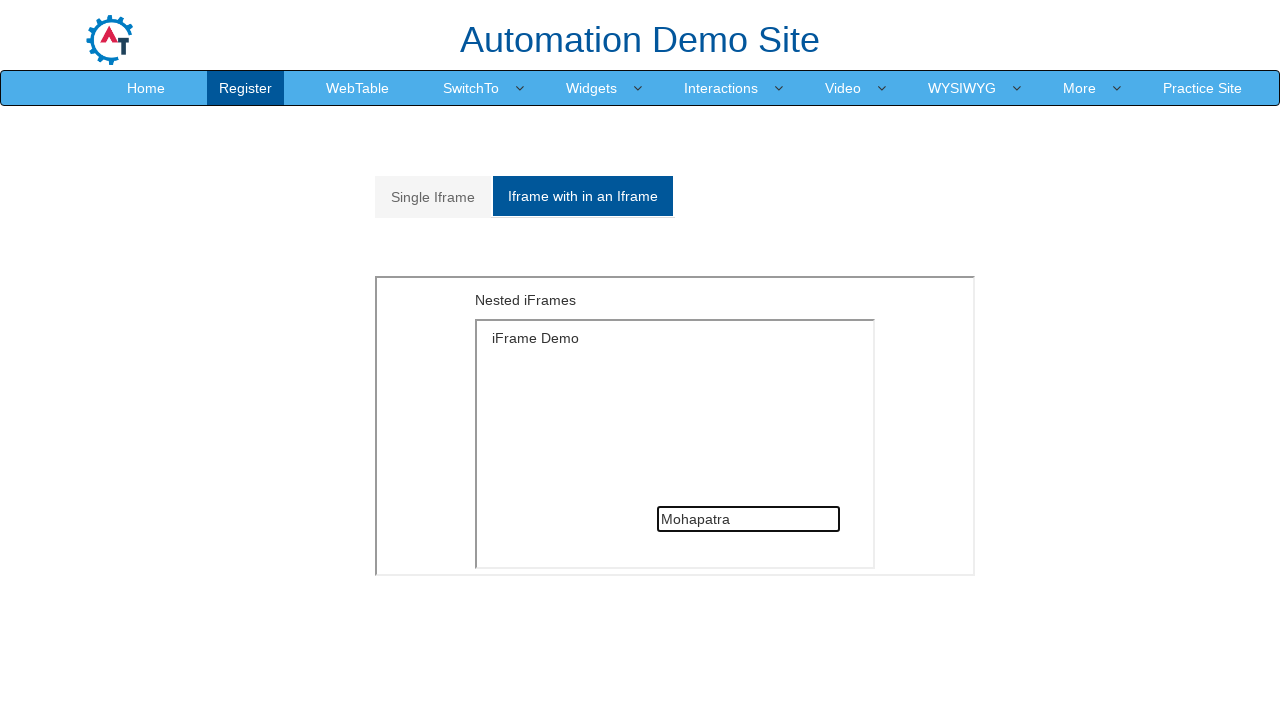

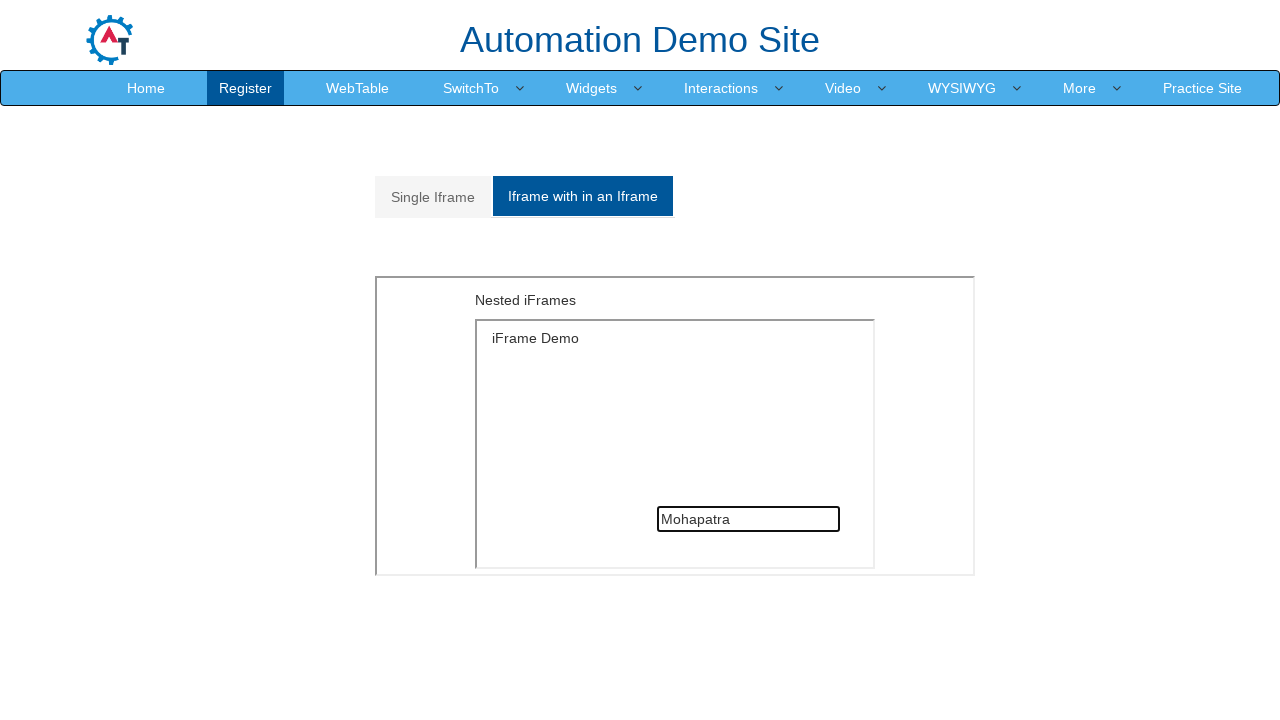